Opens a modal popup and clicks a button within the modal content

Starting URL: https://www.qa-practice.com/elements/popup/modal

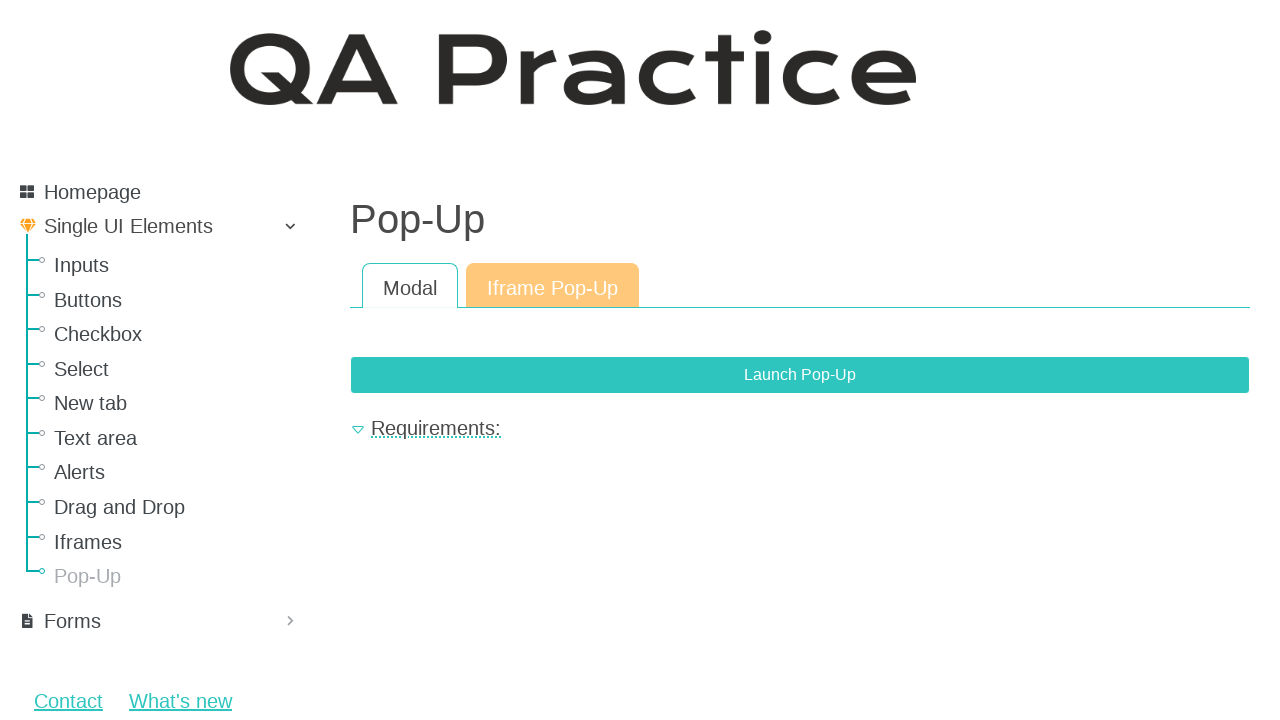

Clicked button to open modal popup at (800, 375) on .btn-primary
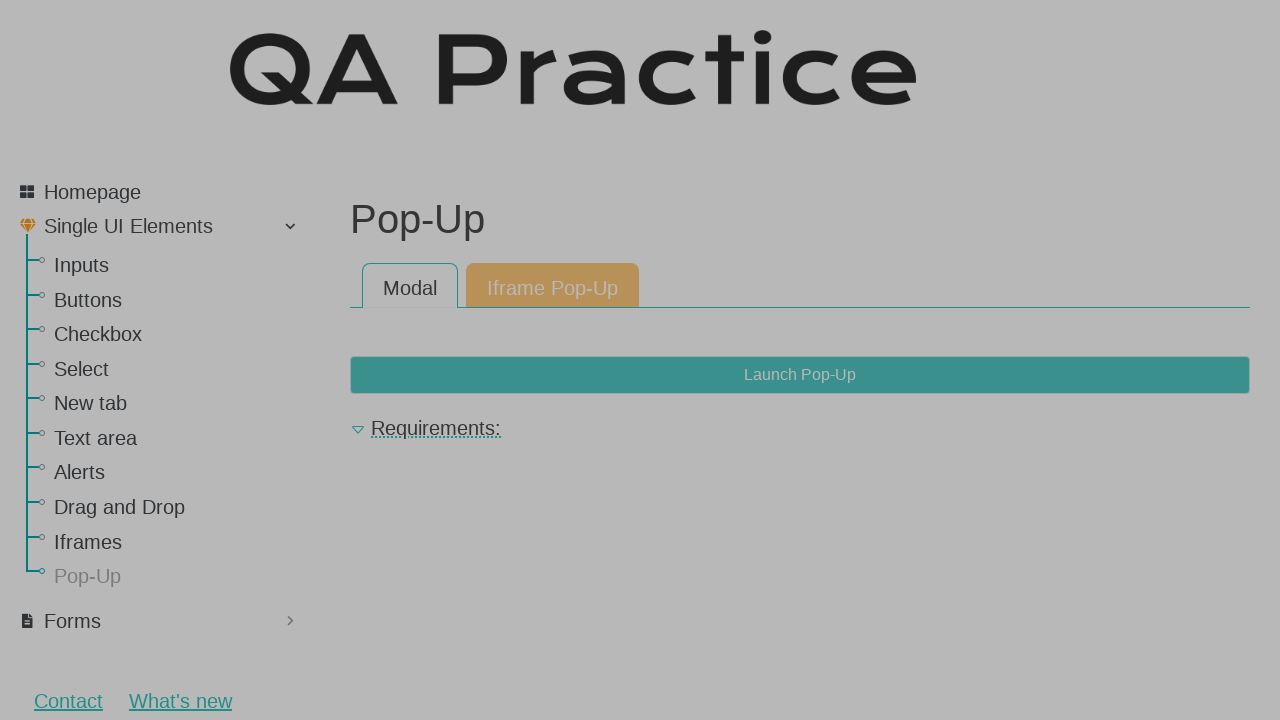

Located modal content element
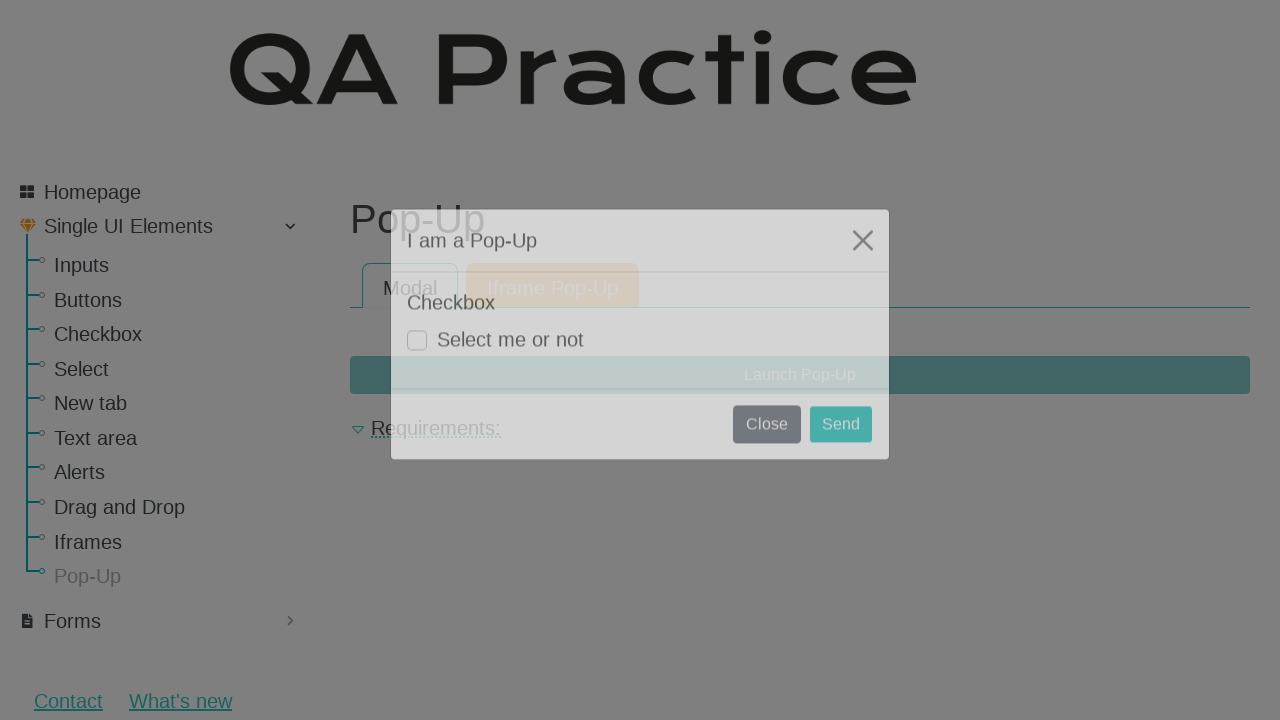

Clicked button inside modal popup at (841, 450) on .modal-content >> .btn-primary
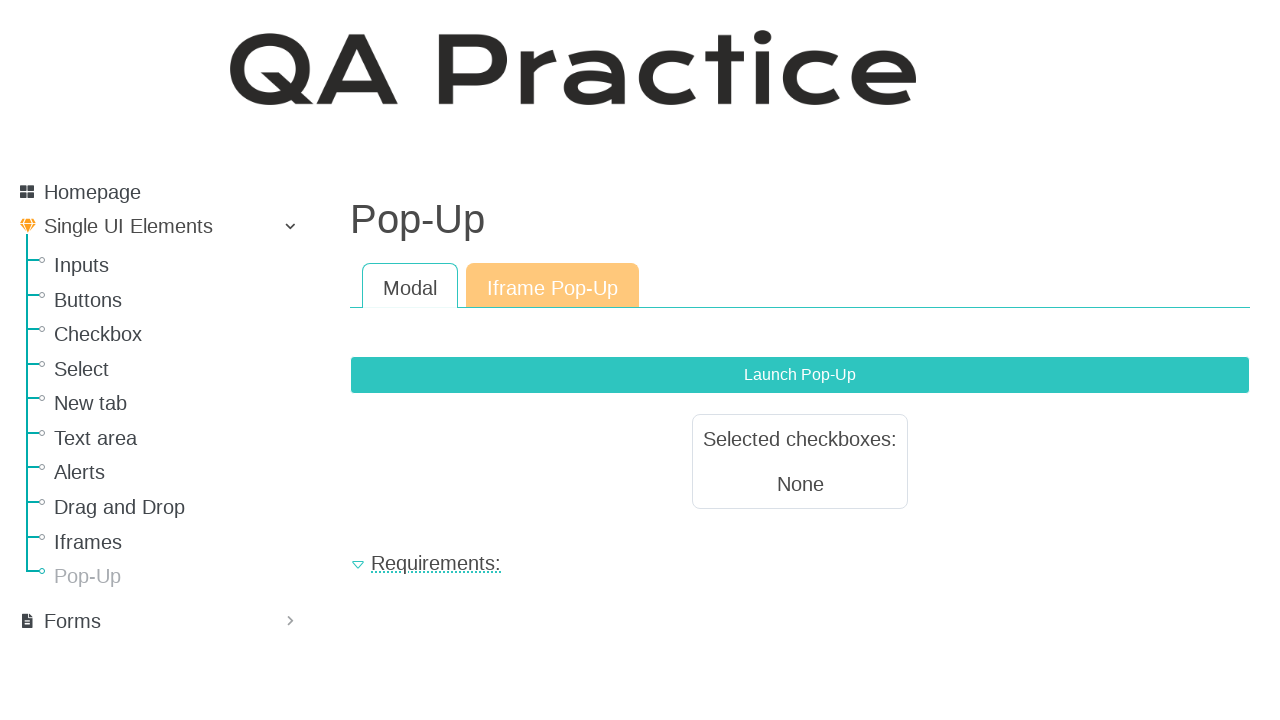

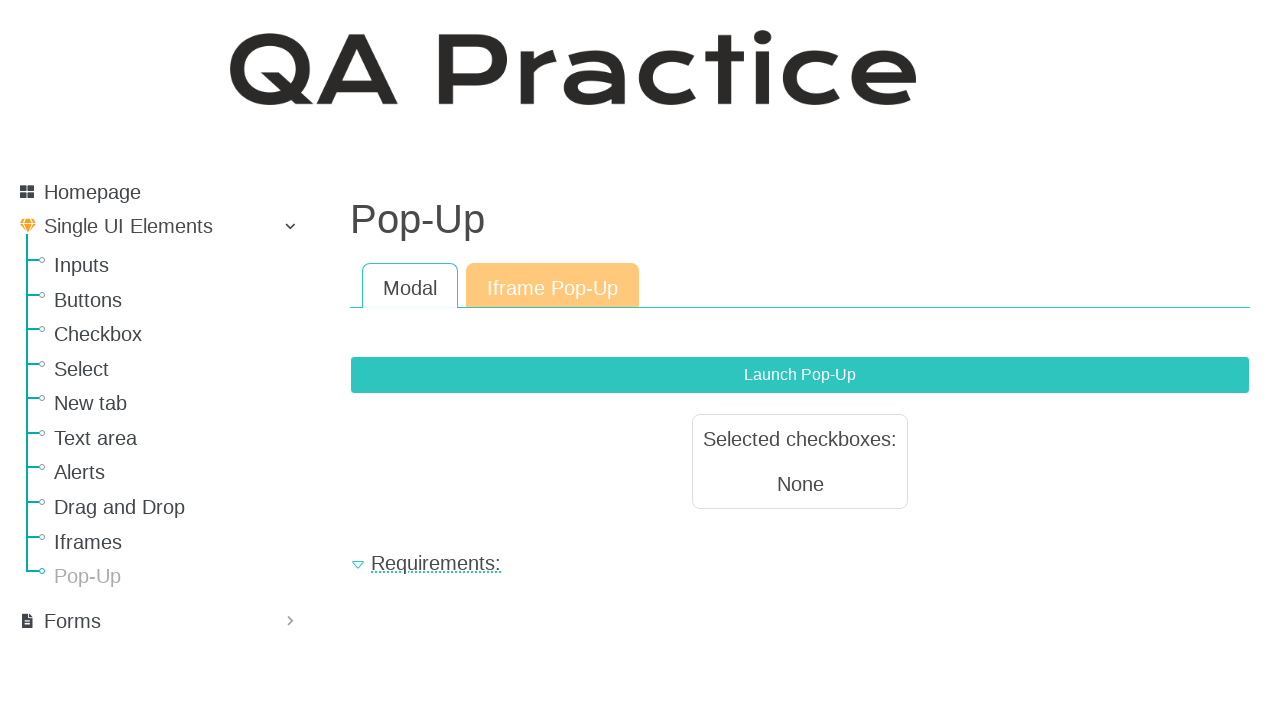